Navigates to a demo web table page and verifies the table structure by checking for the table element, rows, and cells. Also locates a specific row containing "Google".

Starting URL: https://www.techlistic.com/2017/02/automate-demo-web-table-with-selenium.html

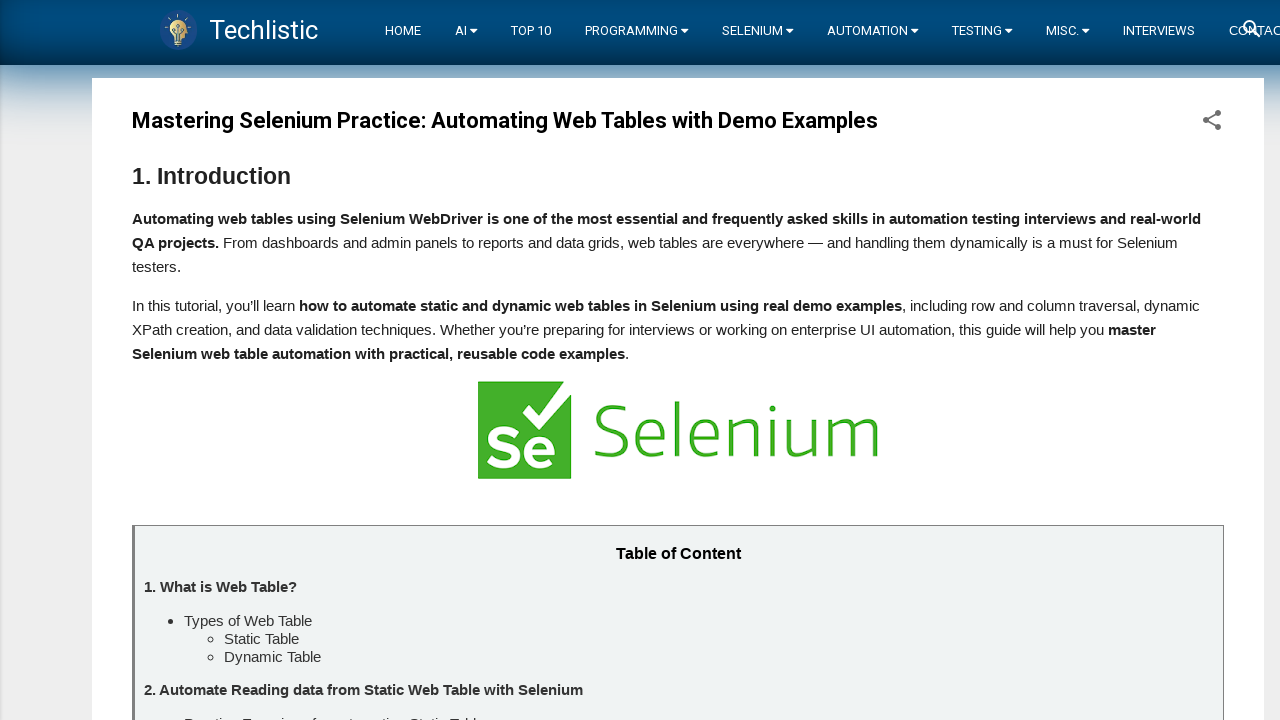

Waited for table with id 'customers' to be visible
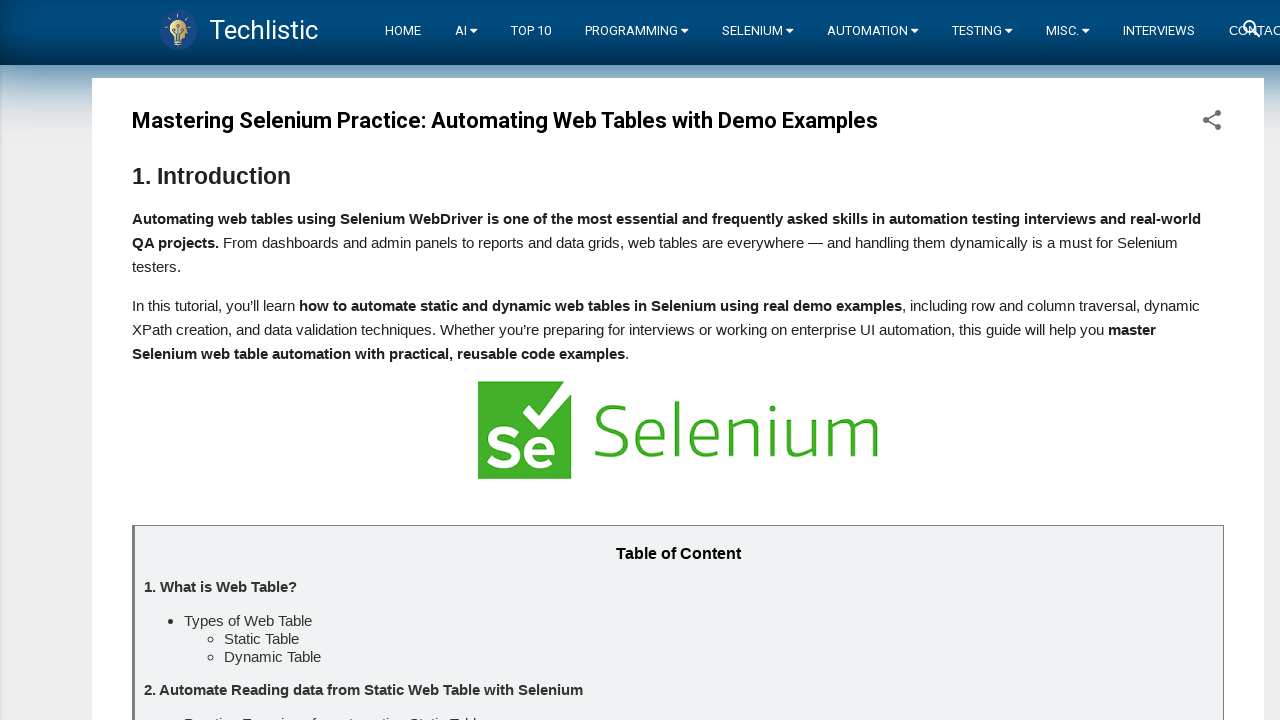

Located the entire customers table element
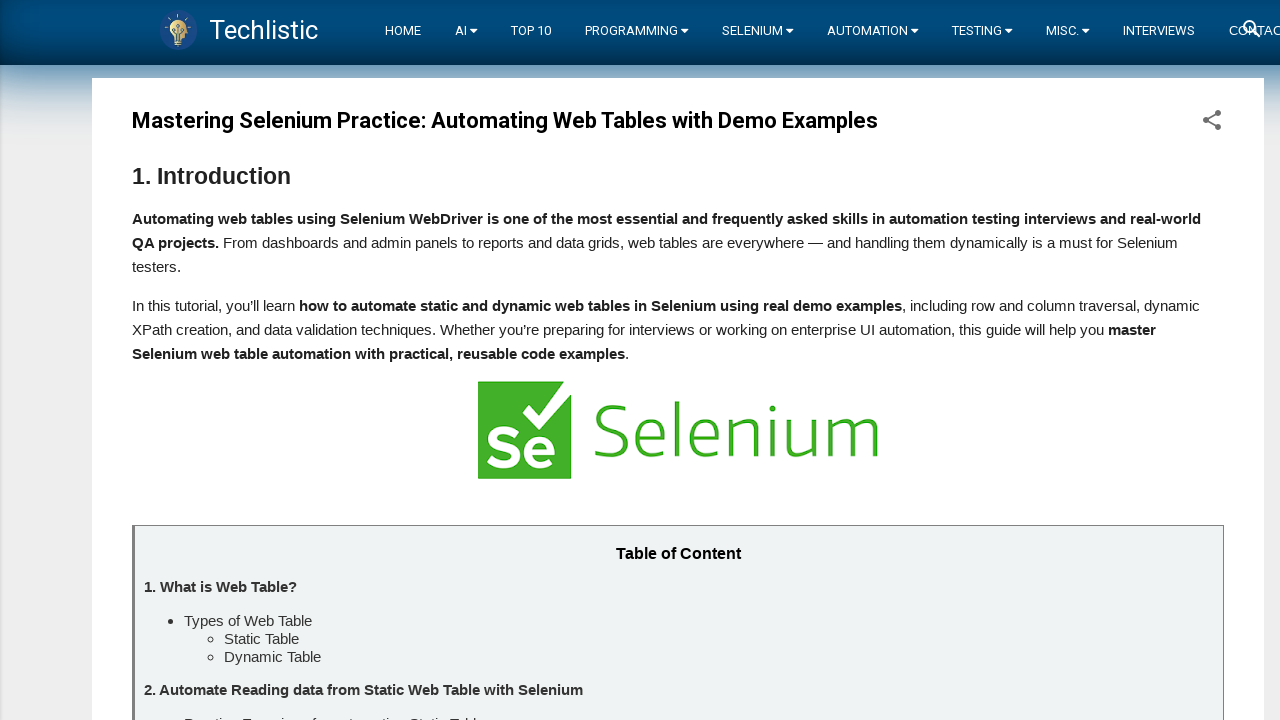

Verified the entire customers table is visible
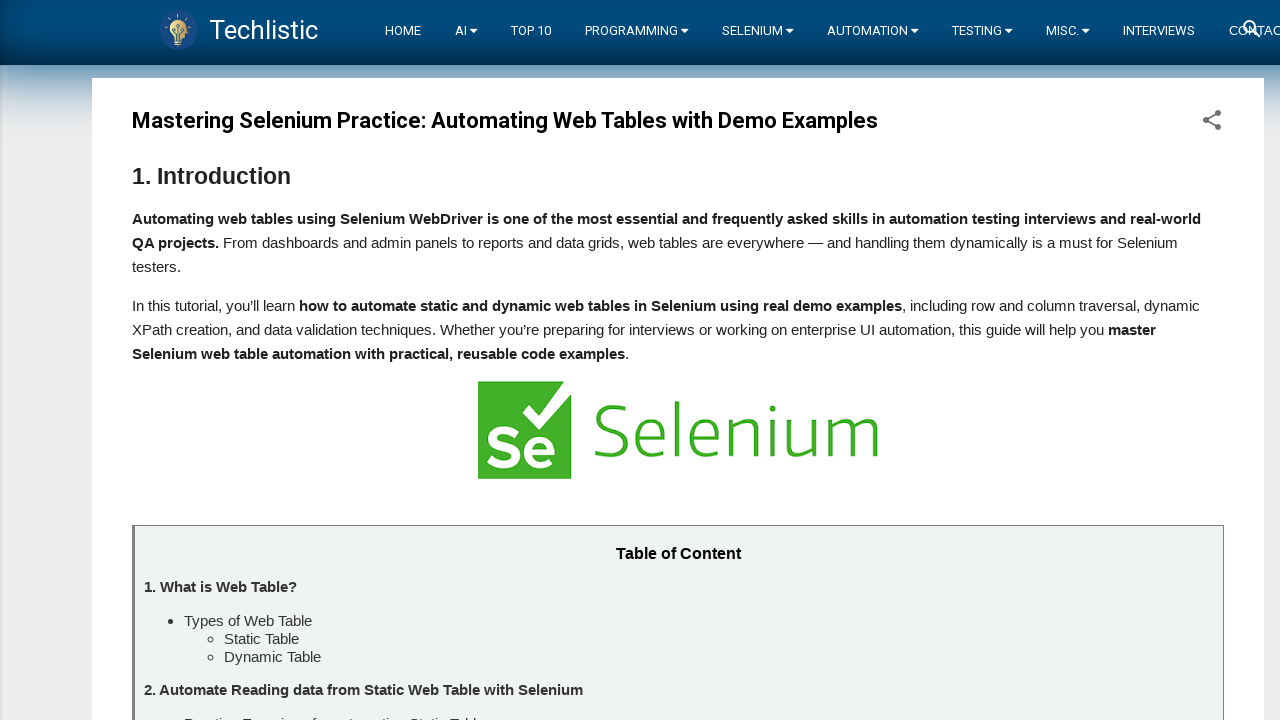

Located all rows in the table body
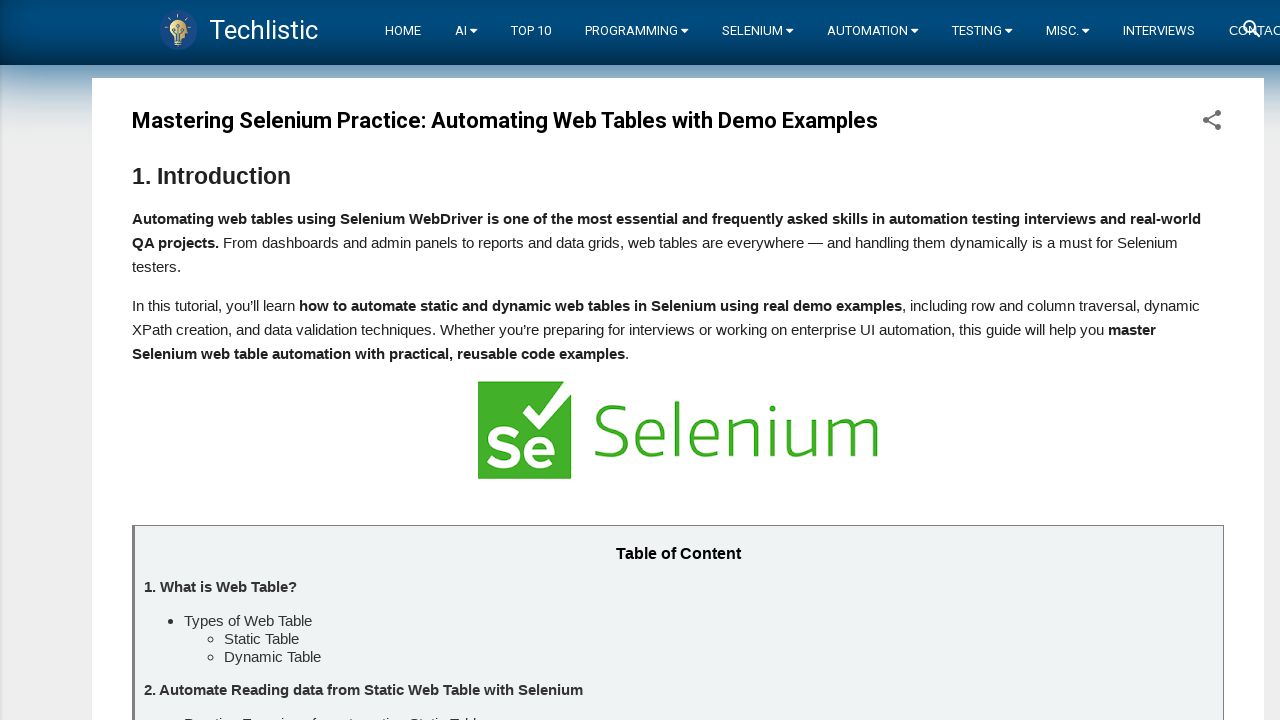

Counted 7 rows in the table
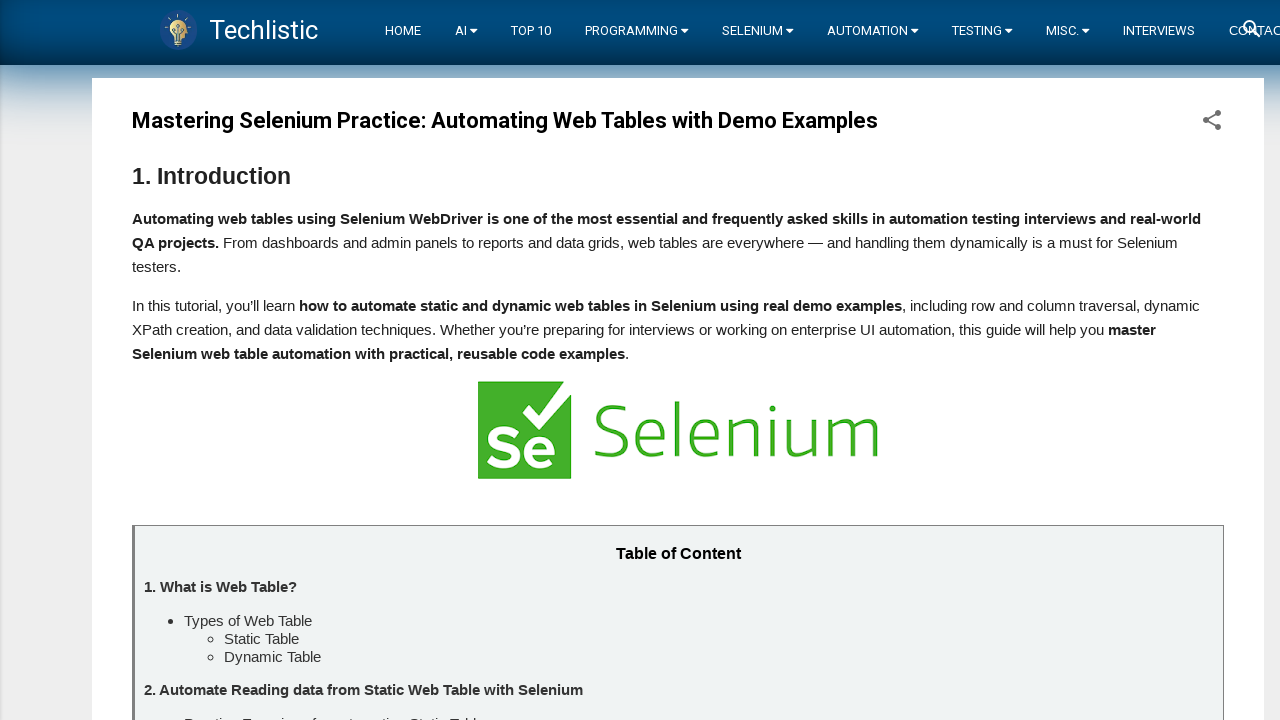

Selected row 1 from the table
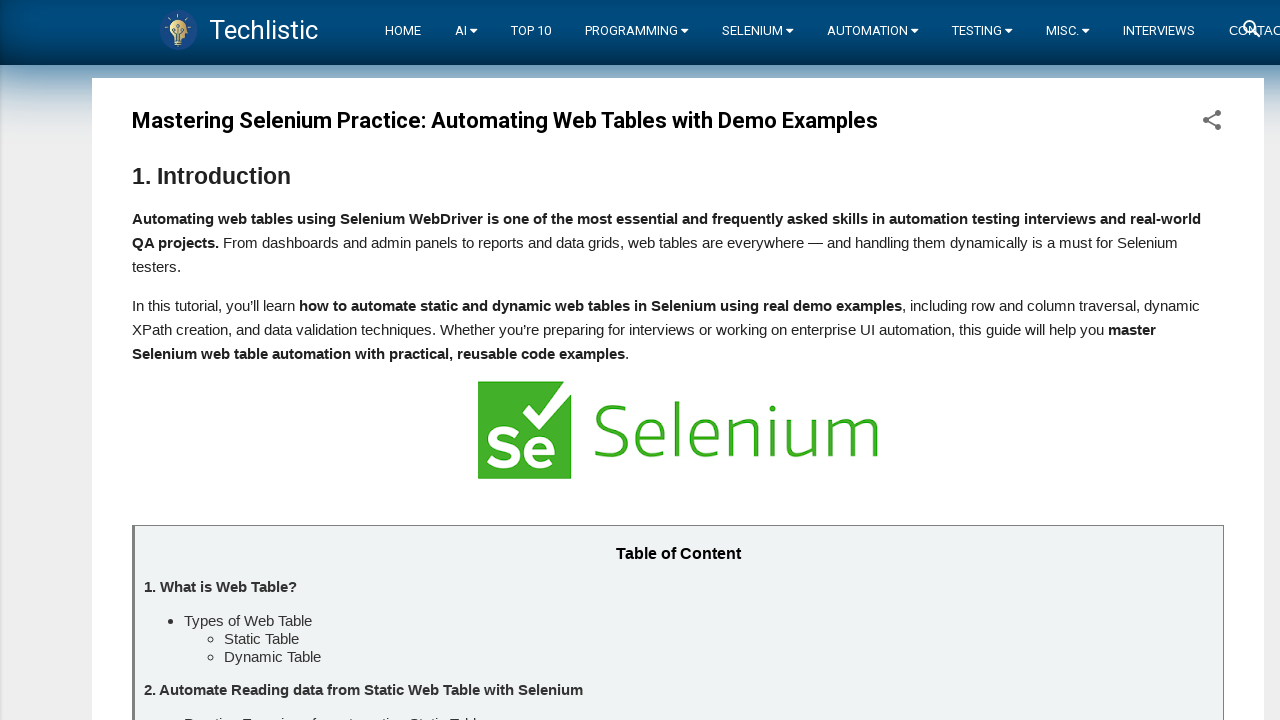

Retrieved text content from row 1
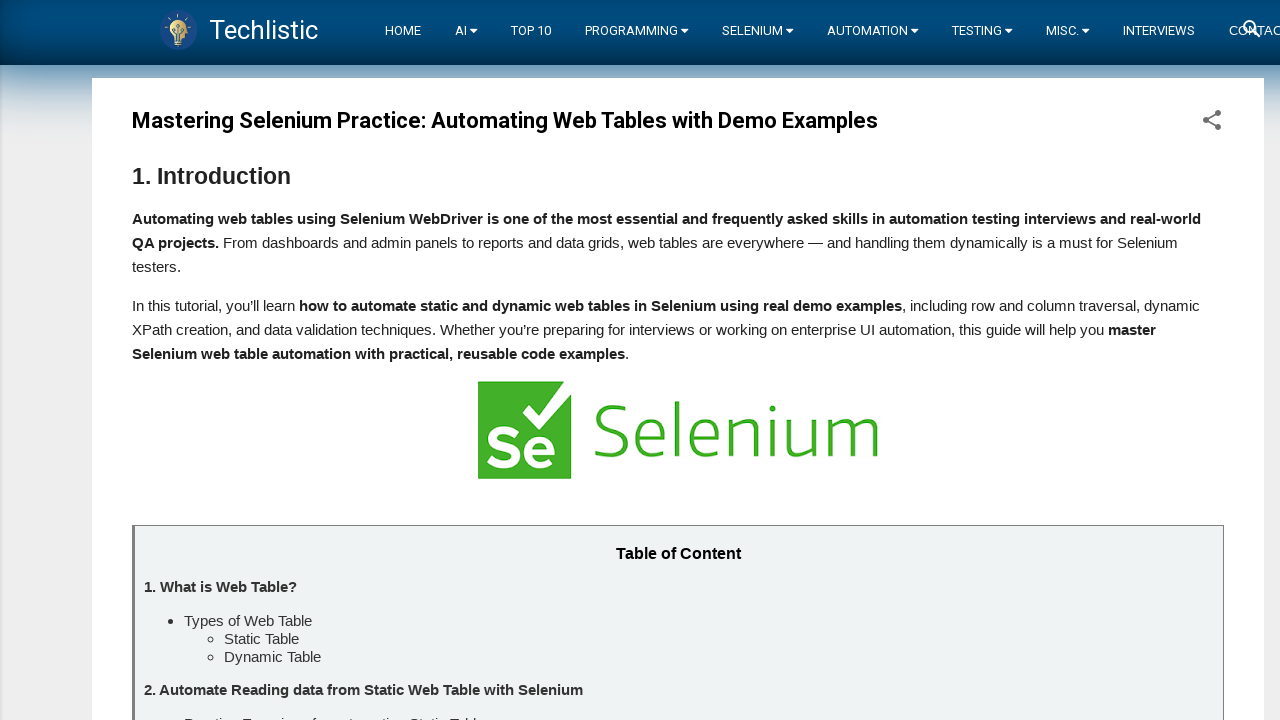

Selected row 2 from the table
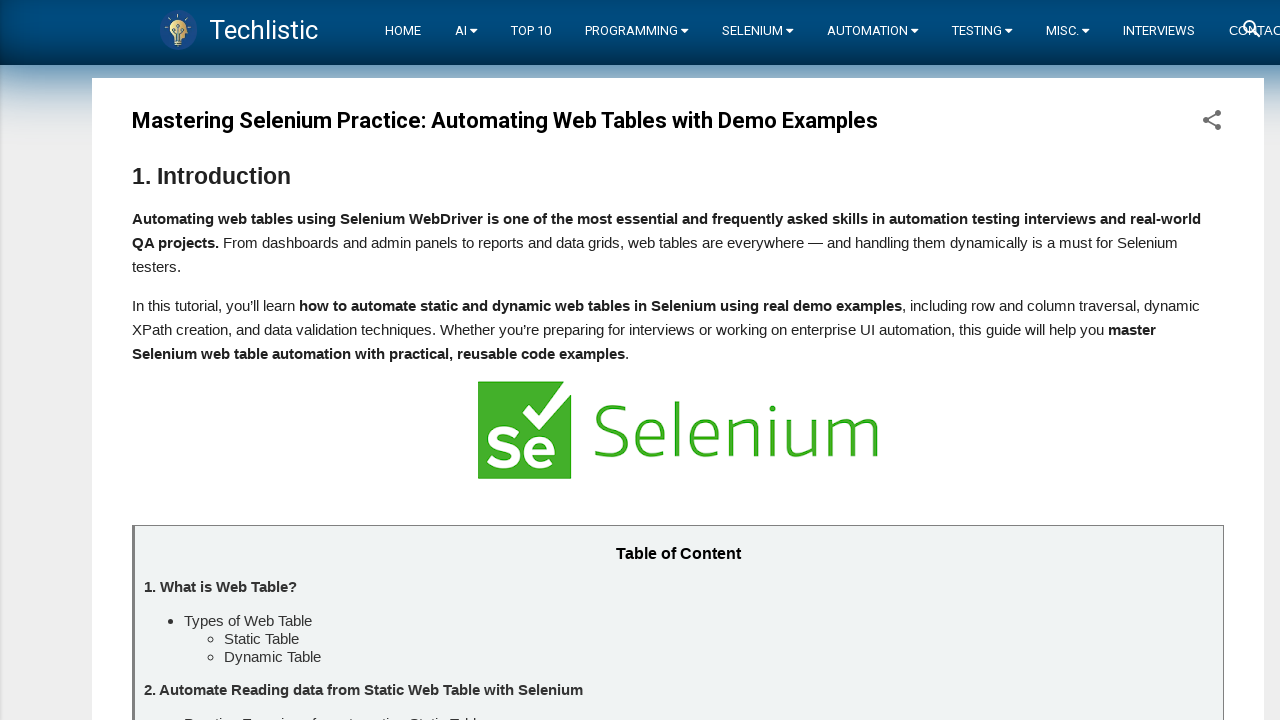

Retrieved text content from row 2
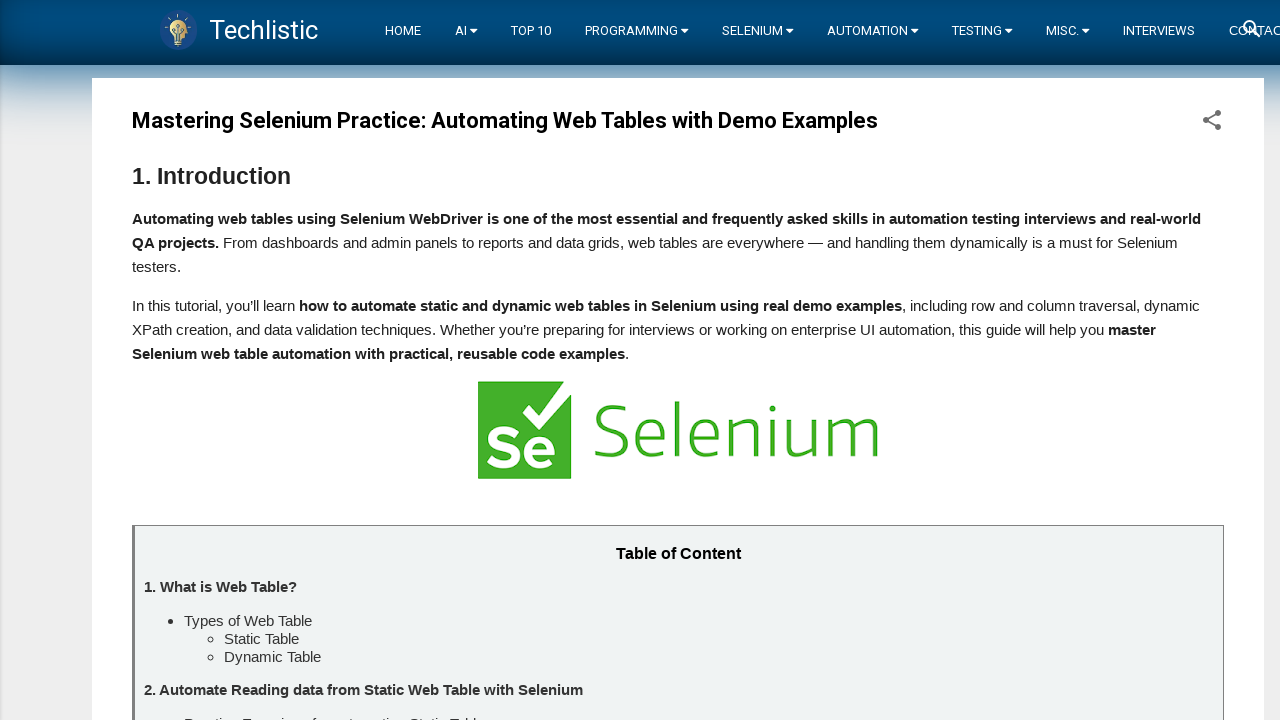

Found the Google row and scrolled it into view
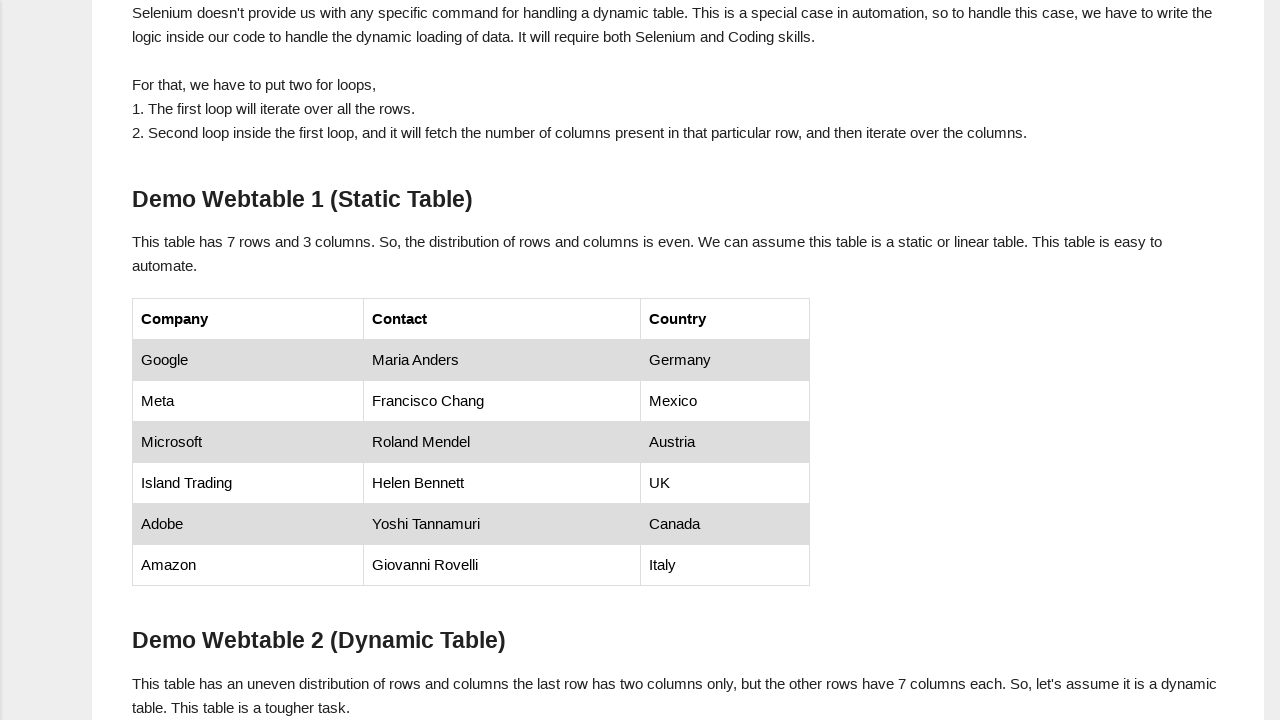

Located all cells in the table body rows
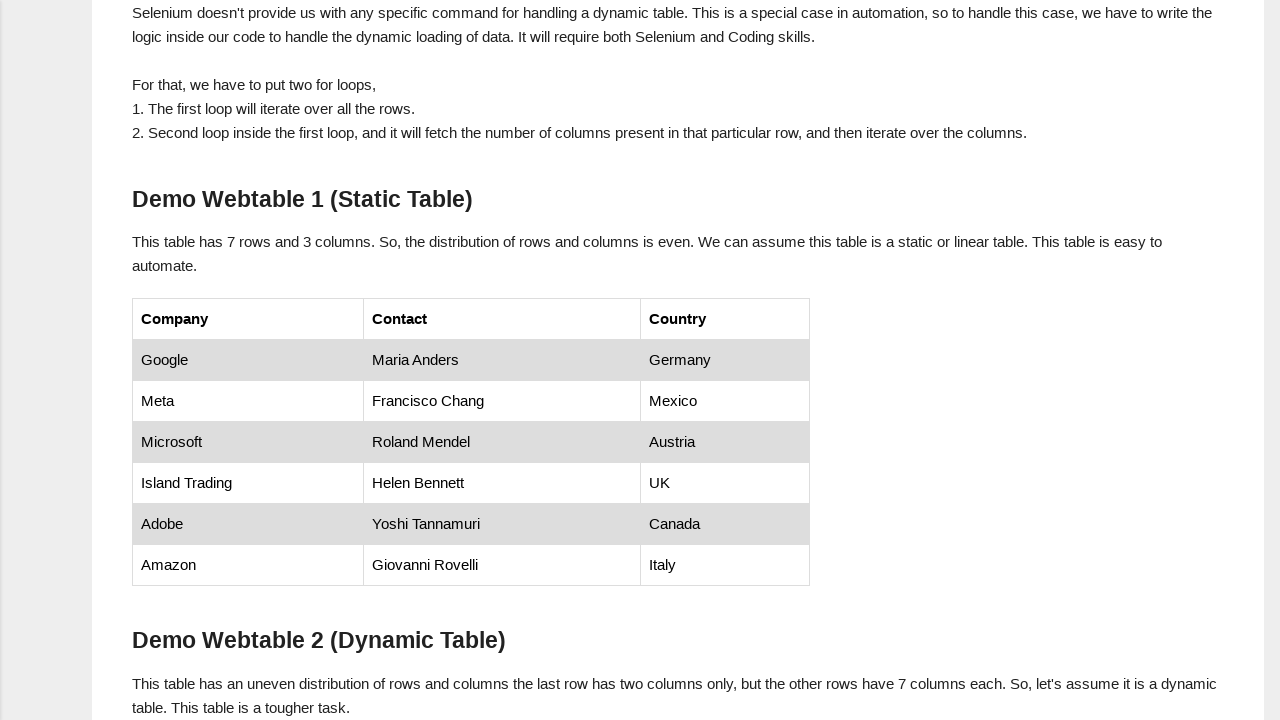

Verified the first cell in the table is visible
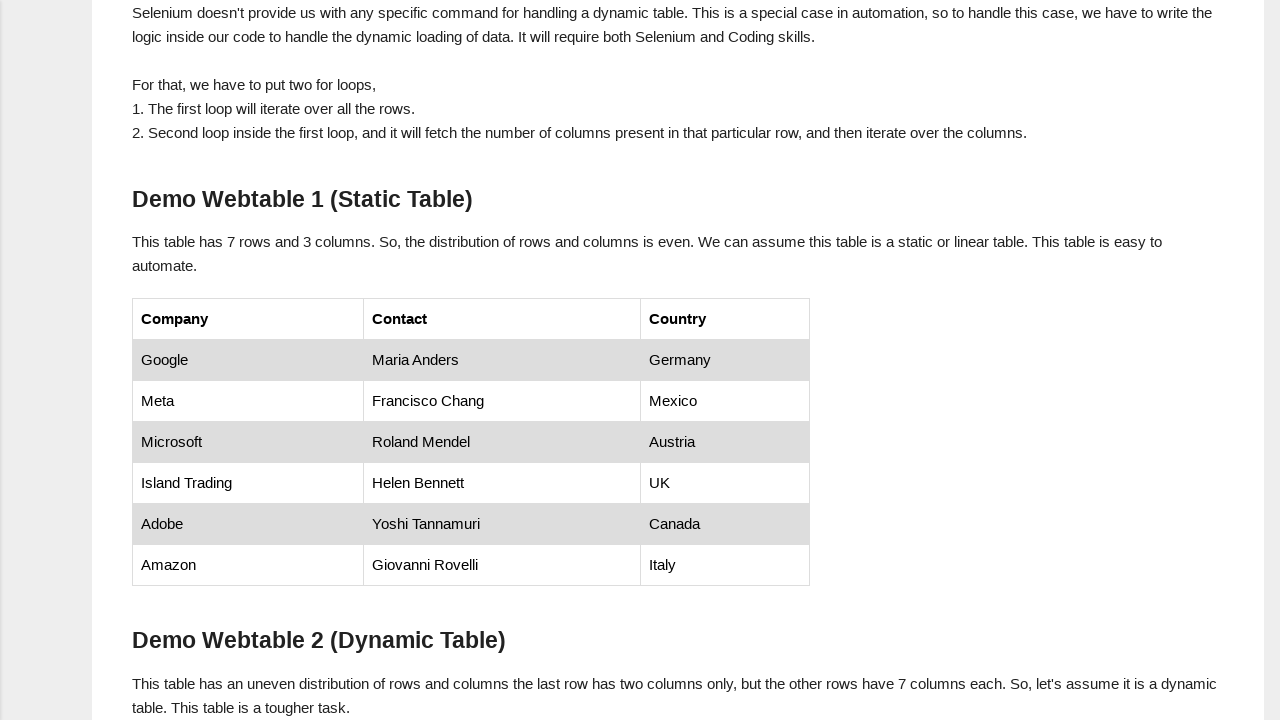

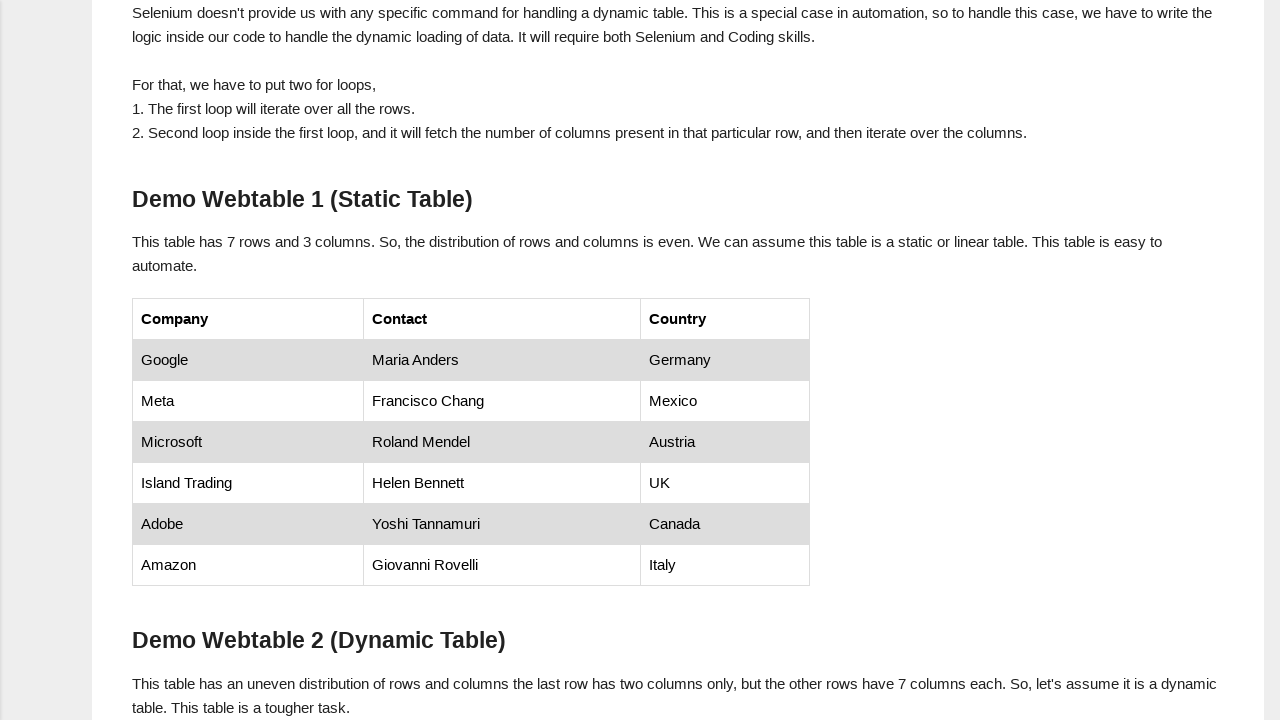